Tests online cinema navigation by clicking through to the radio button selection step

Starting URL: https://lm.skillbox.cc/qa_tester/module07/practice3/

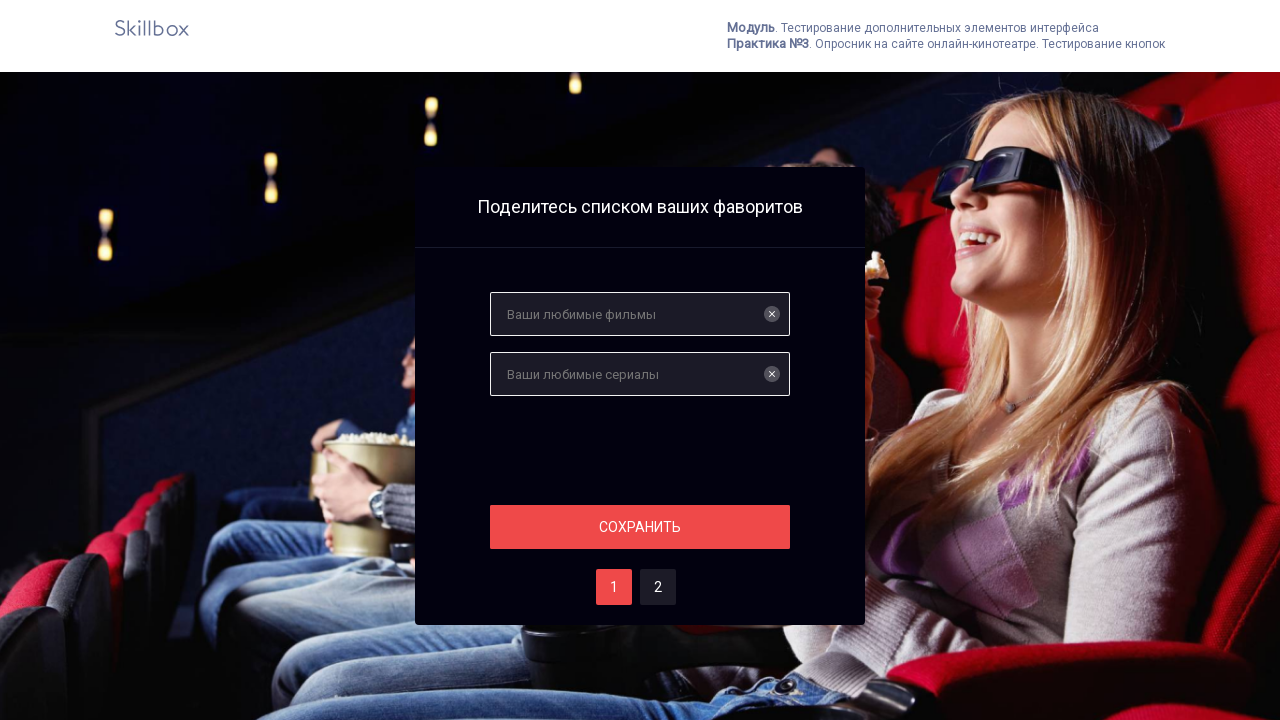

Navigated to online cinema practice page
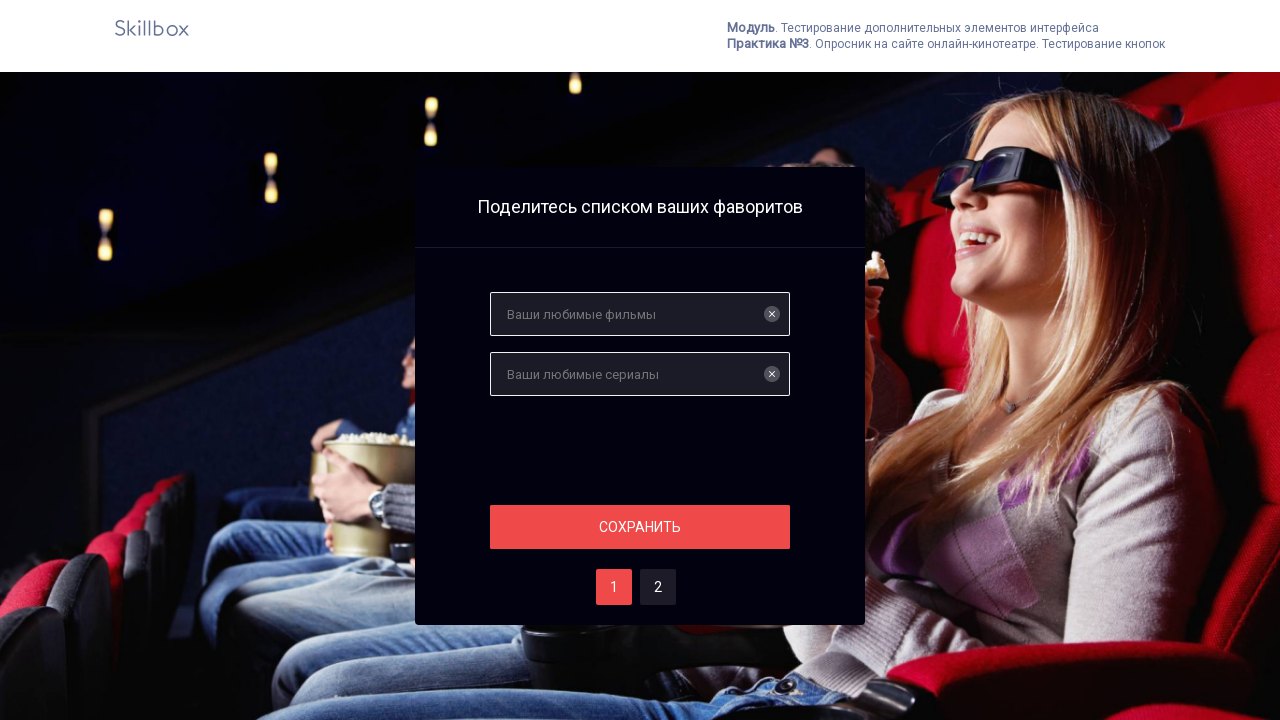

Clicked section button to proceed at (640, 527) on .section__button
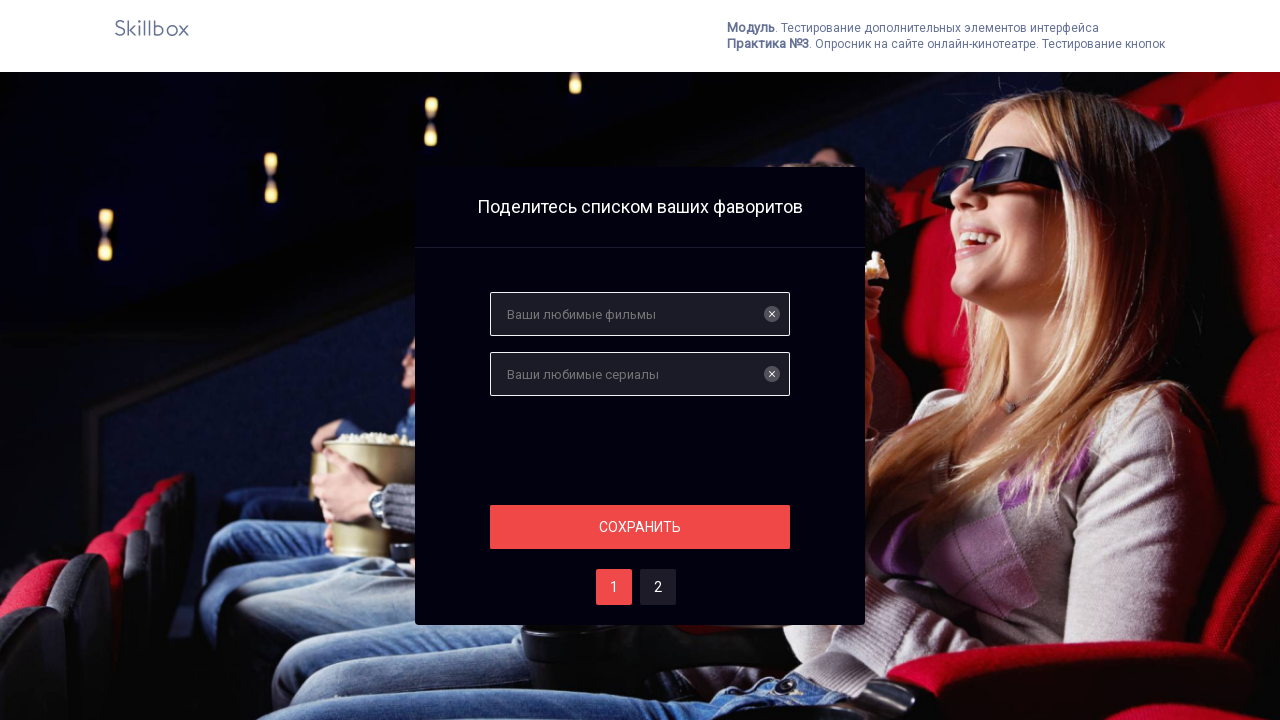

Clicked checkbox for option two at (658, 587) on #two
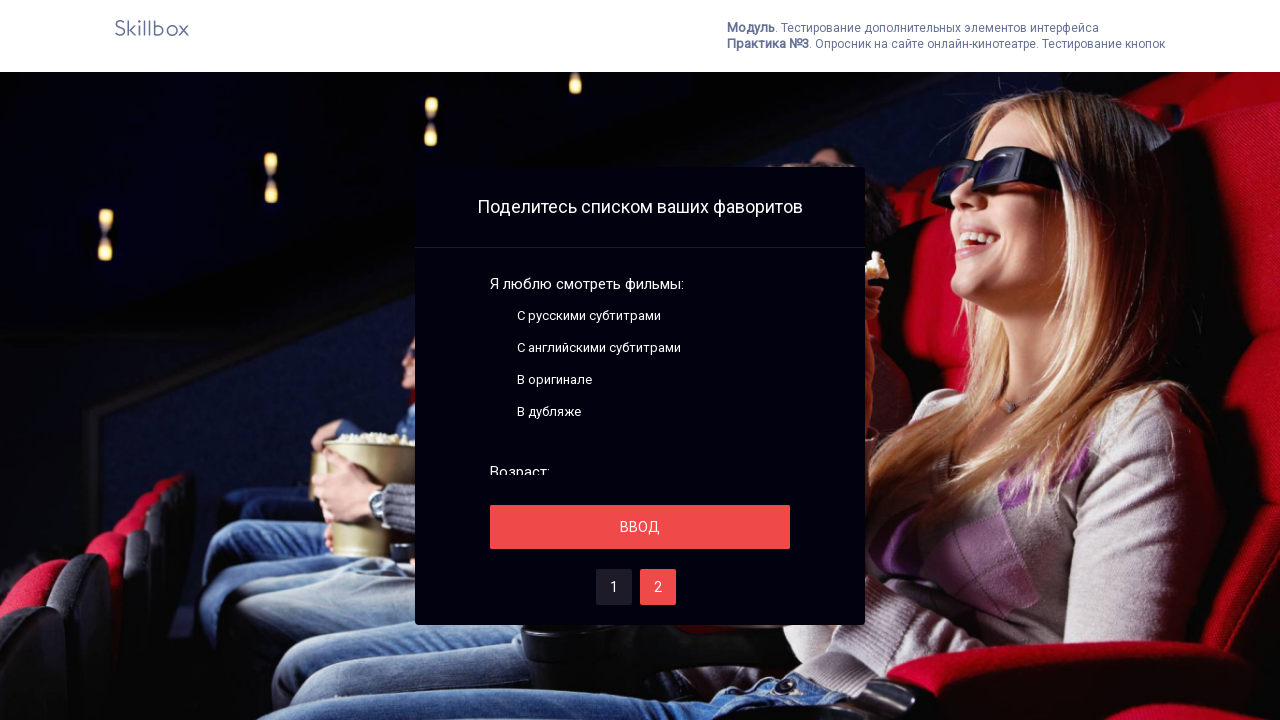

Radio button selection step loaded successfully
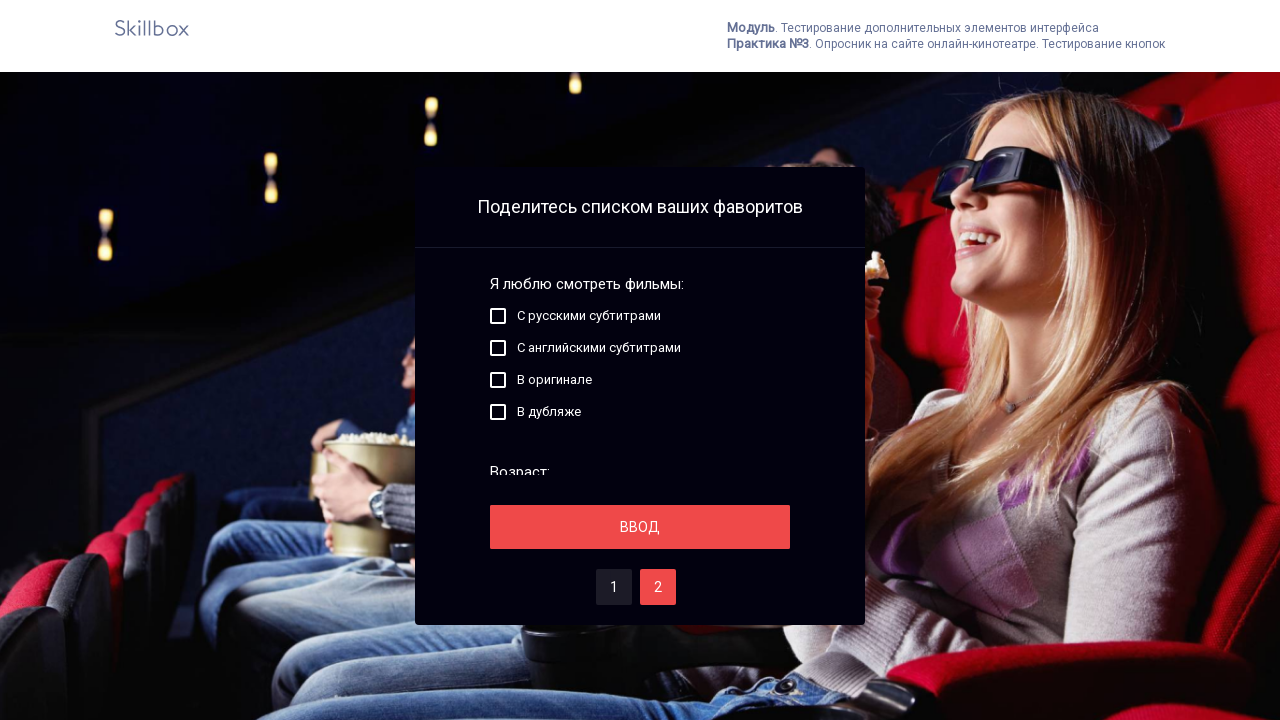

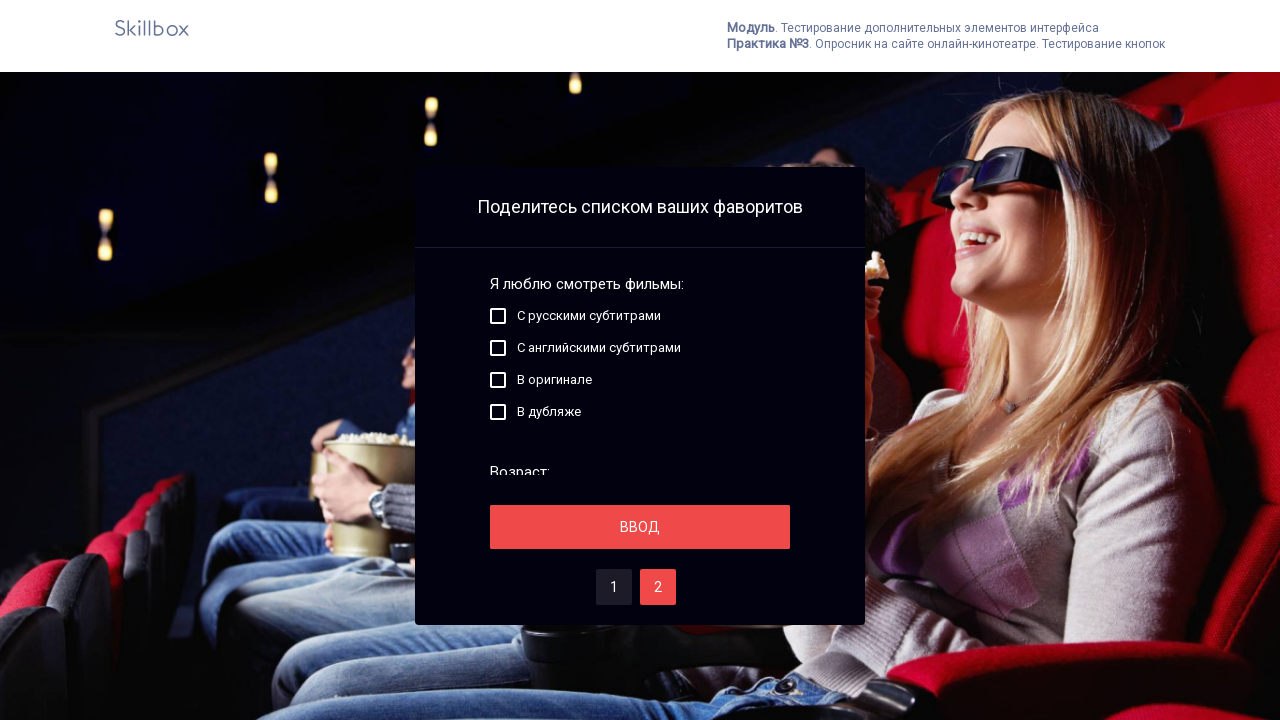